Tests a registration form by filling in various fields including username, email, gender, interests, country, date of birth, biography, rating, and toggling newsletter and feature options, then verifies the submitted data appears correctly in a results table.

Starting URL: https://material.playwrightvn.com/01-xpath-register-page.html

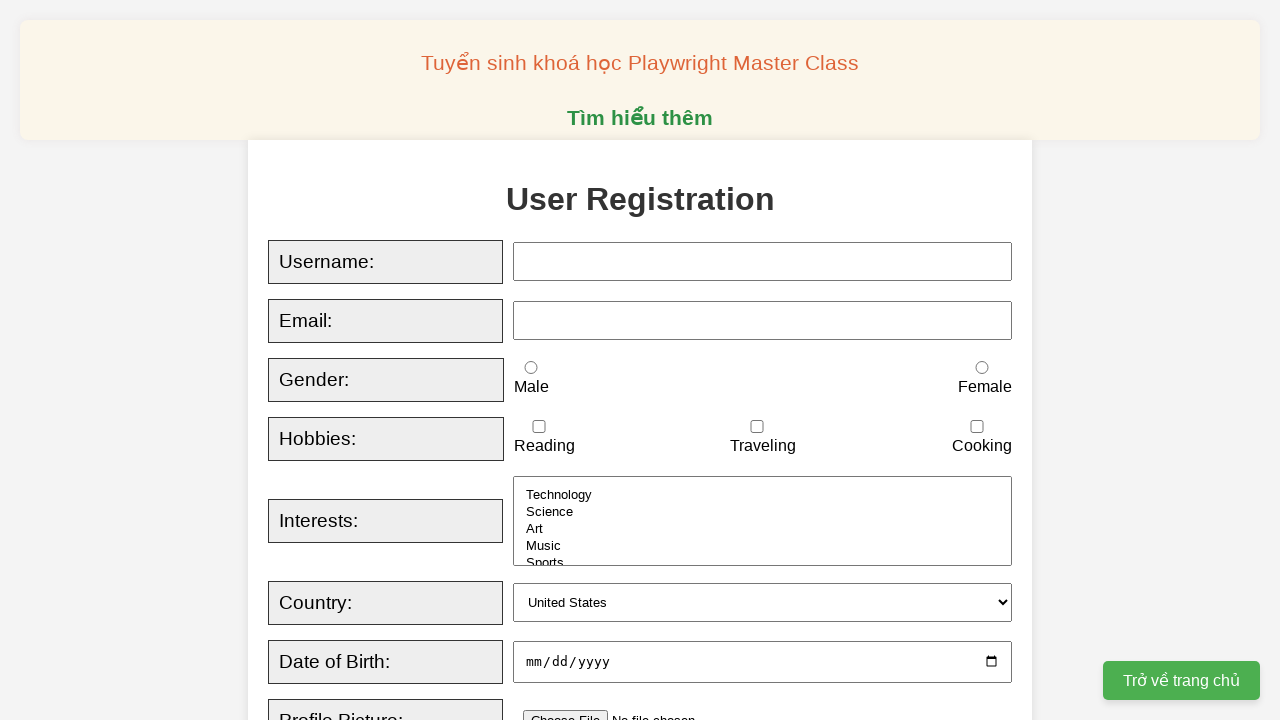

Filled username field with 'huynhtram1504' on xpath=//input[@id='username']
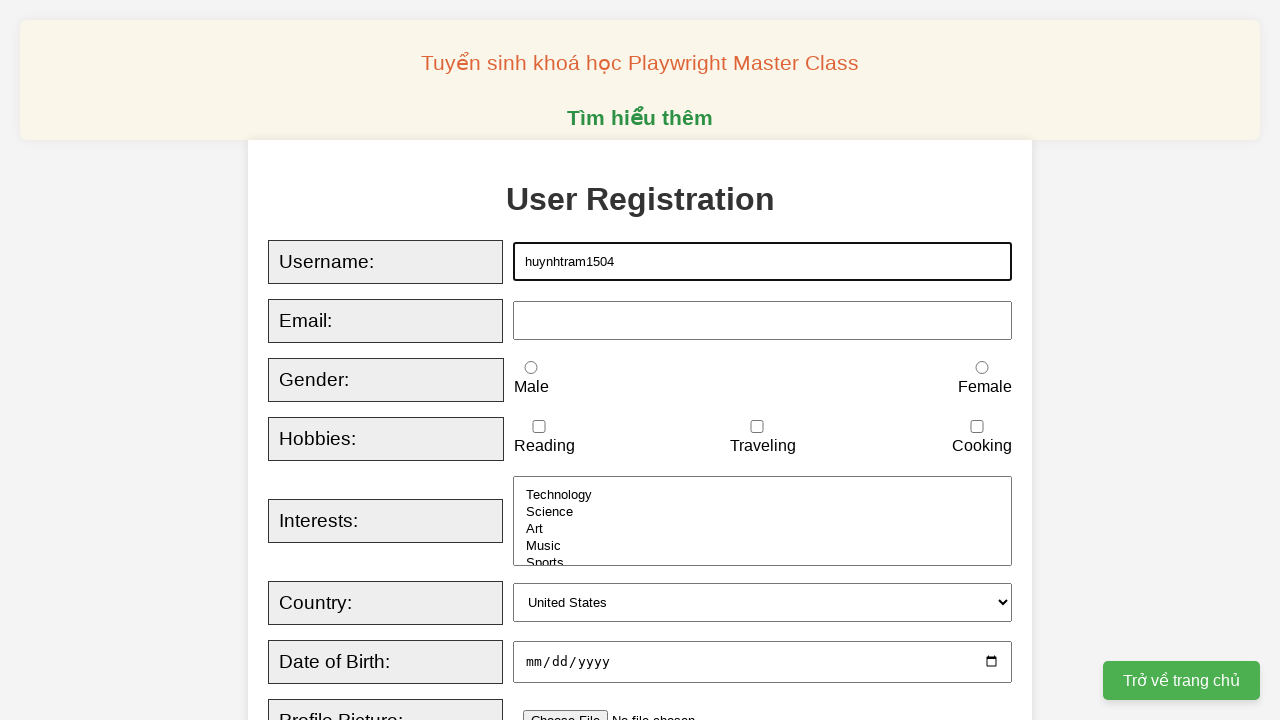

Filled email field with 'huynhtram1100@gmail.com' on xpath=//input[@id='email']
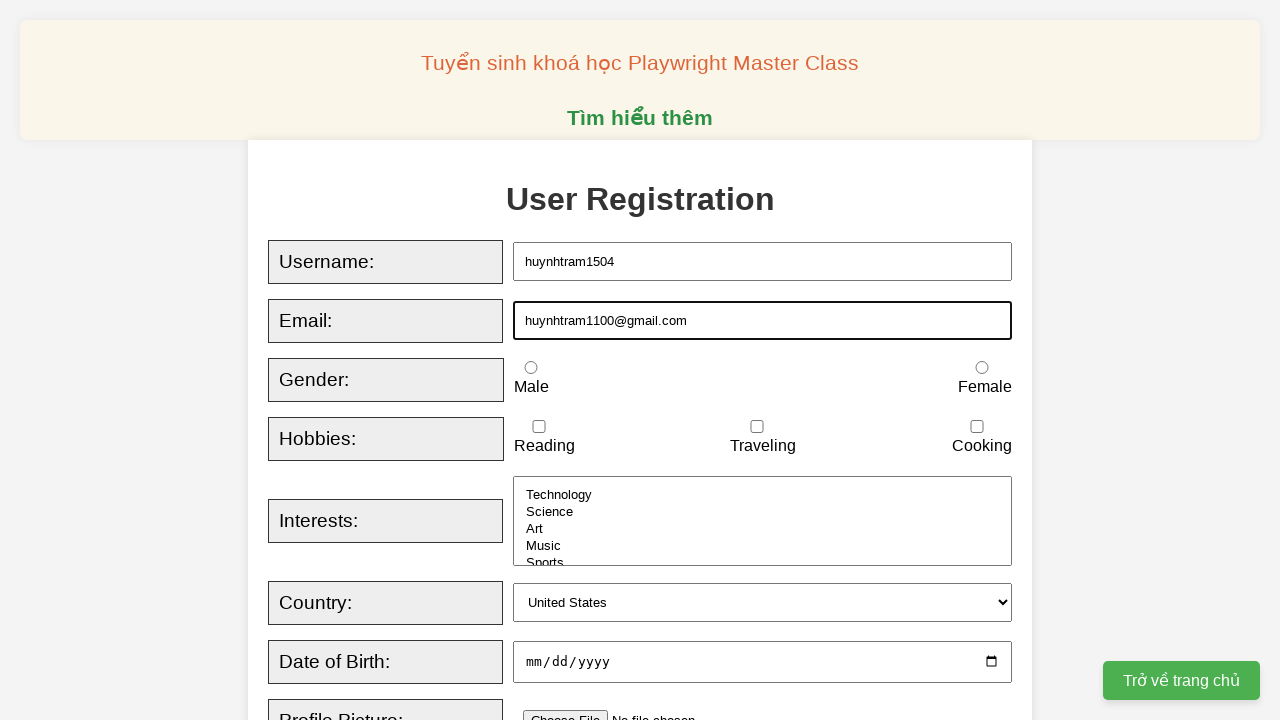

Selected 'Female' gender option at (982, 368) on xpath=//input[@id='female']
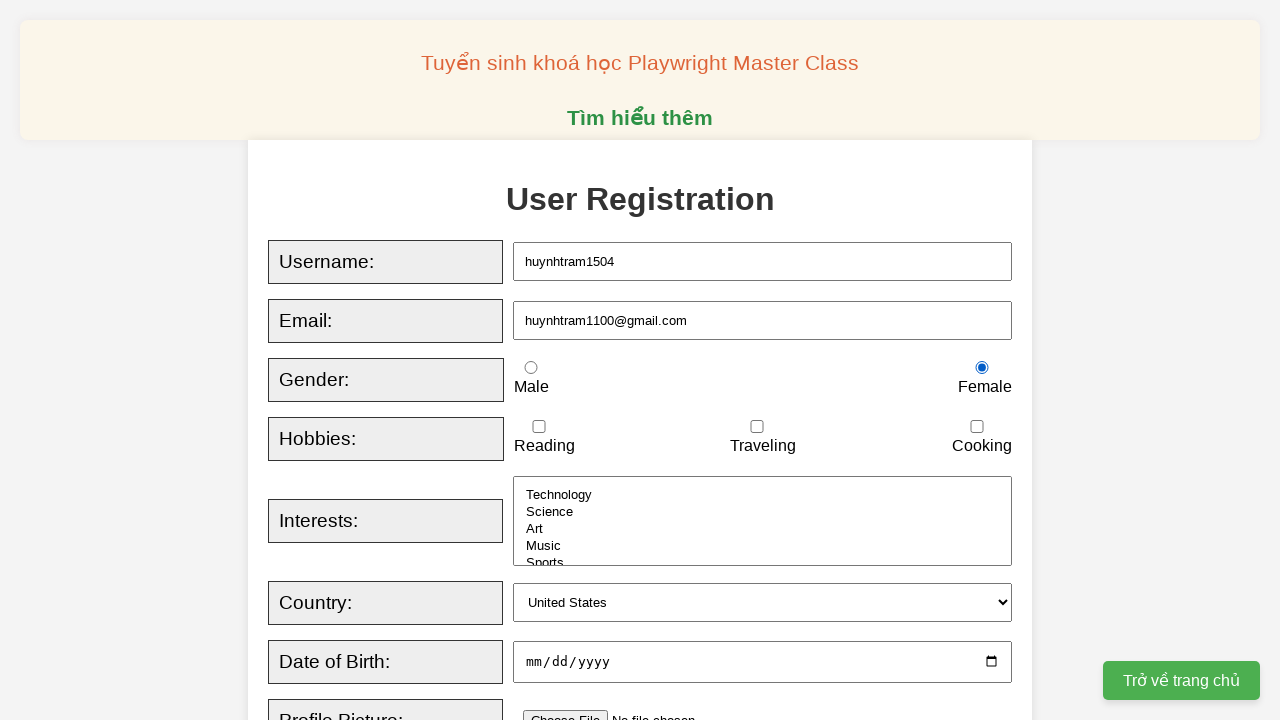

Checked 'cooking' interest checkbox at (977, 427) on xpath=//input[@id='cooking']
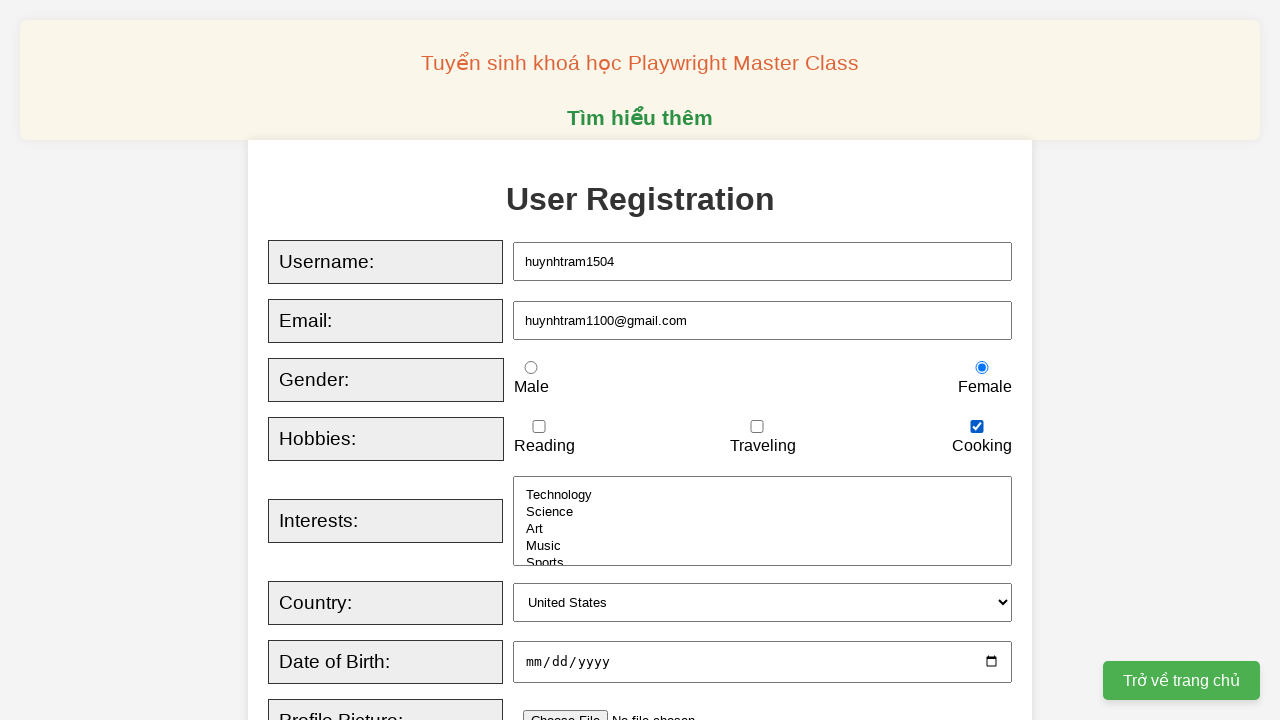

Selected 'Technology' from interests dropdown on //select[@id='interests']
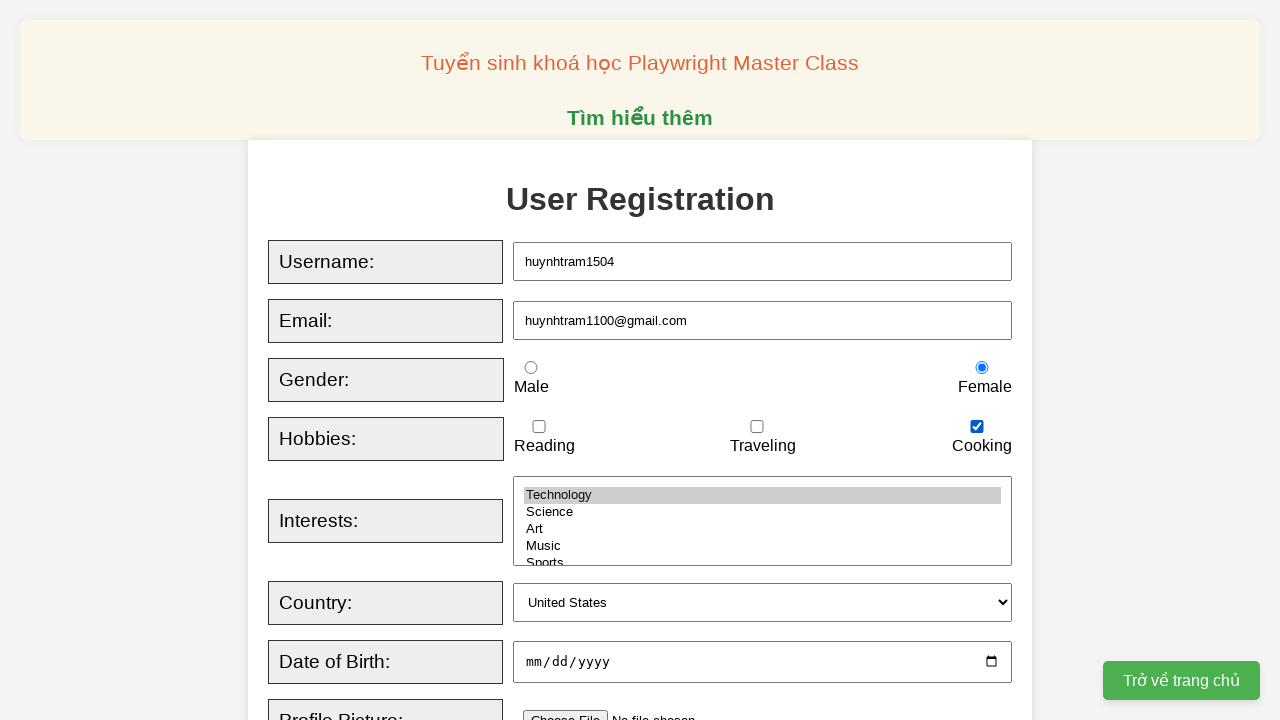

Selected 'Australia' from country dropdown on //select[@id='country']
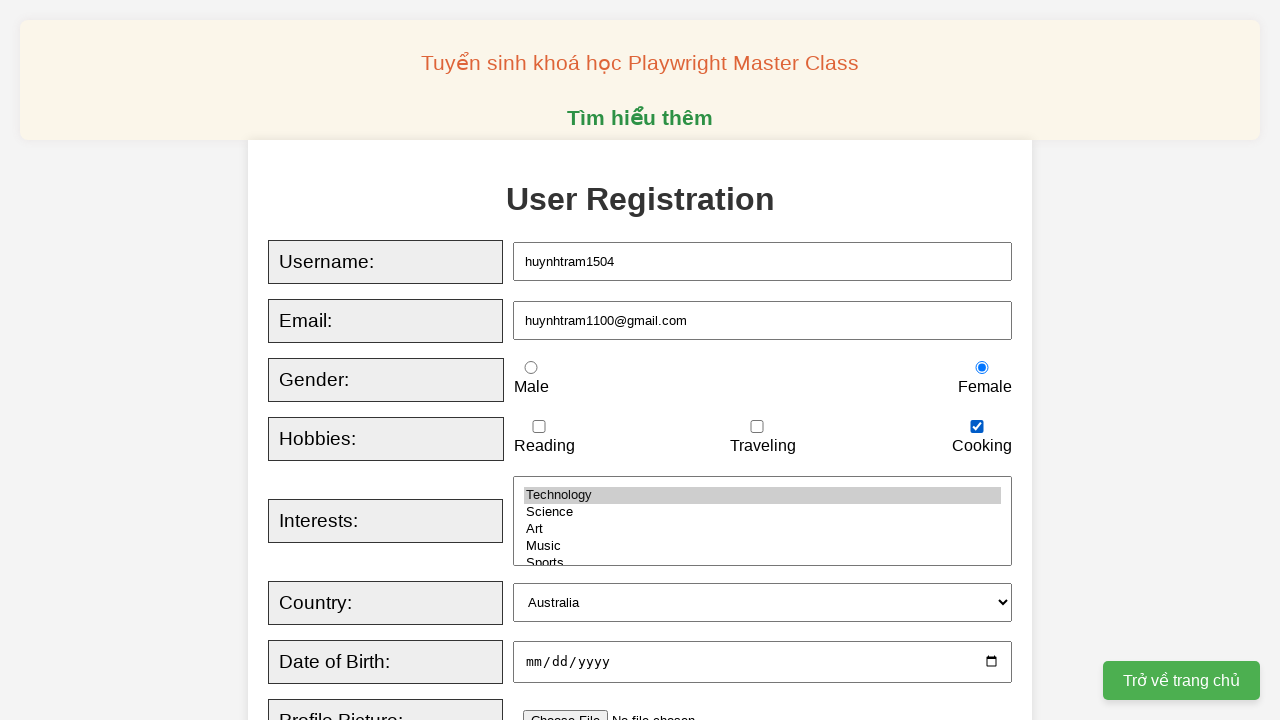

Filled date of birth field with '1988-05-15' on xpath=//input[@id='dob']
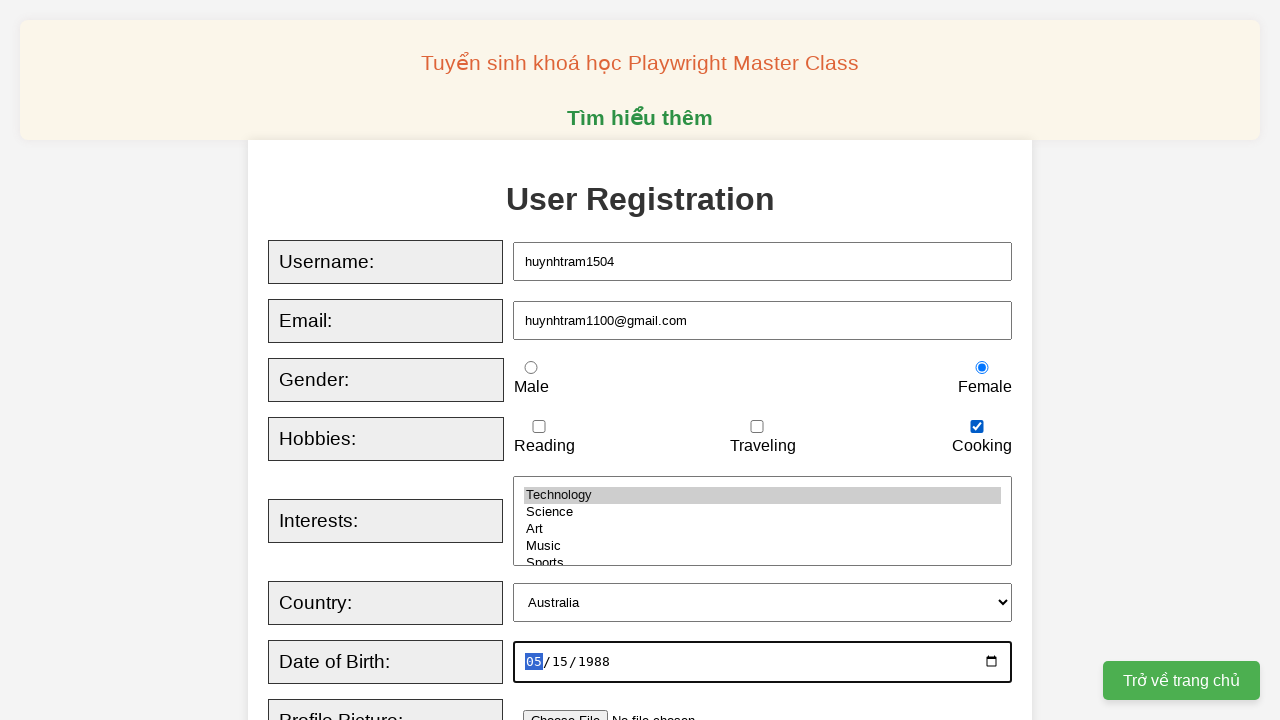

Filled biography field with 'ahihihih' on xpath=//textarea[@id='bio']
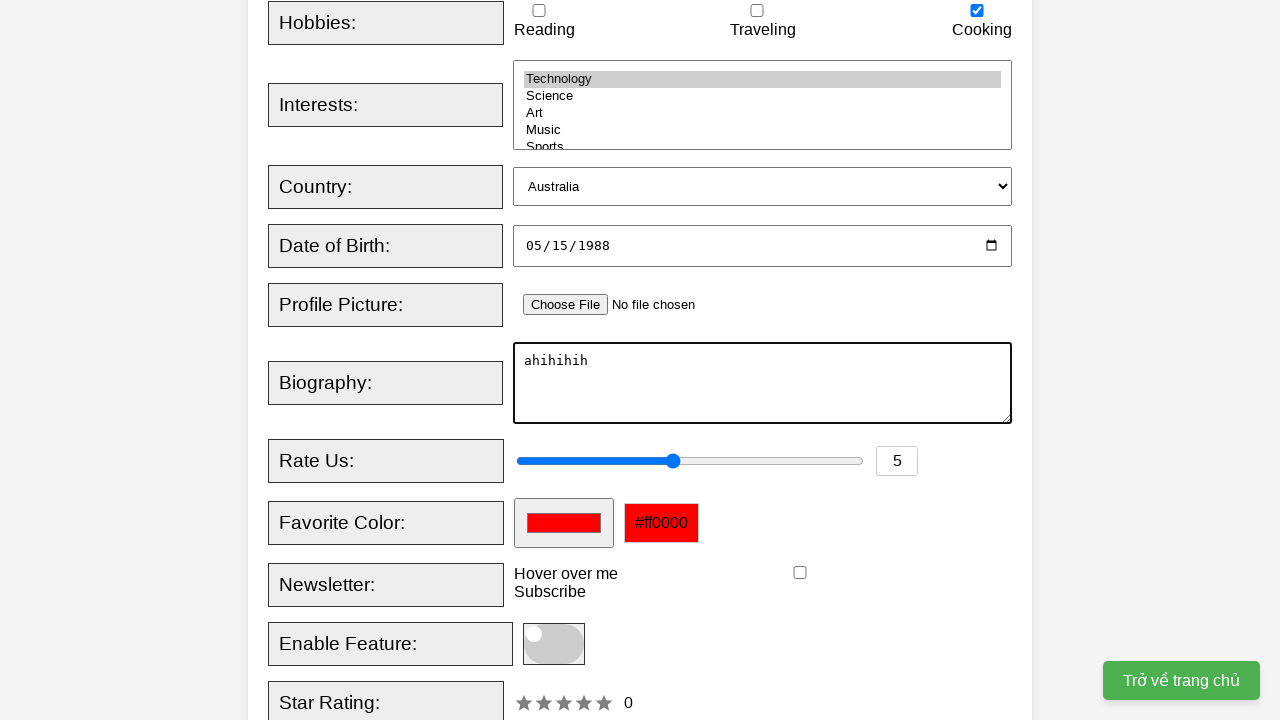

Filled rating field with '10' on xpath=//input[@id='rating']
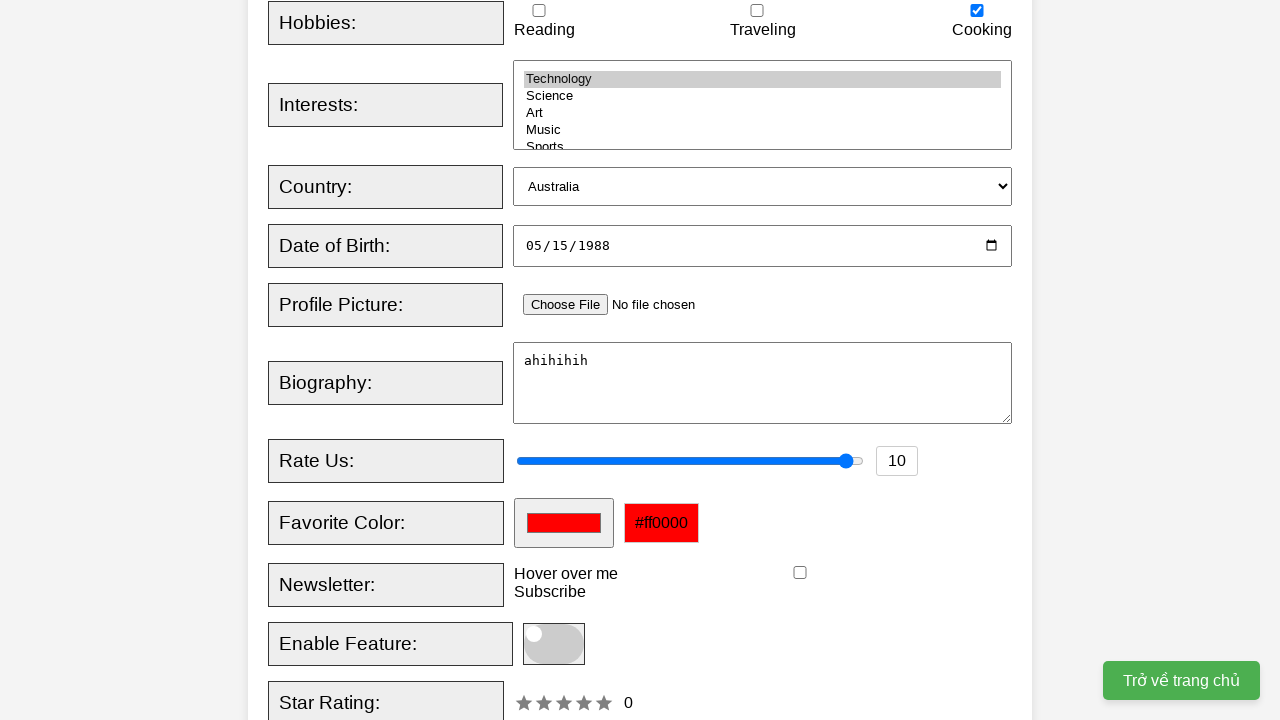

Checked newsletter subscription checkbox at (800, 573) on xpath=//input[@id='newsletter']
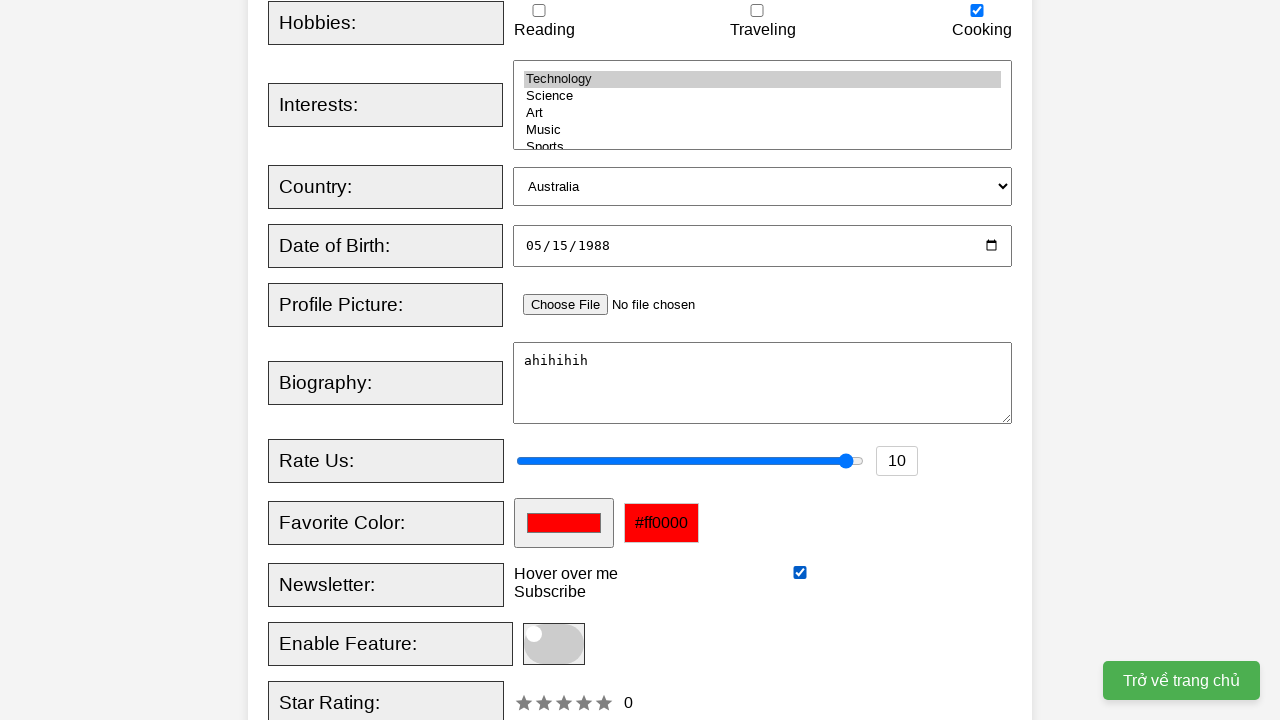

Toggled feature toggle switch at (554, 644) on xpath=//span[@class='slider round']
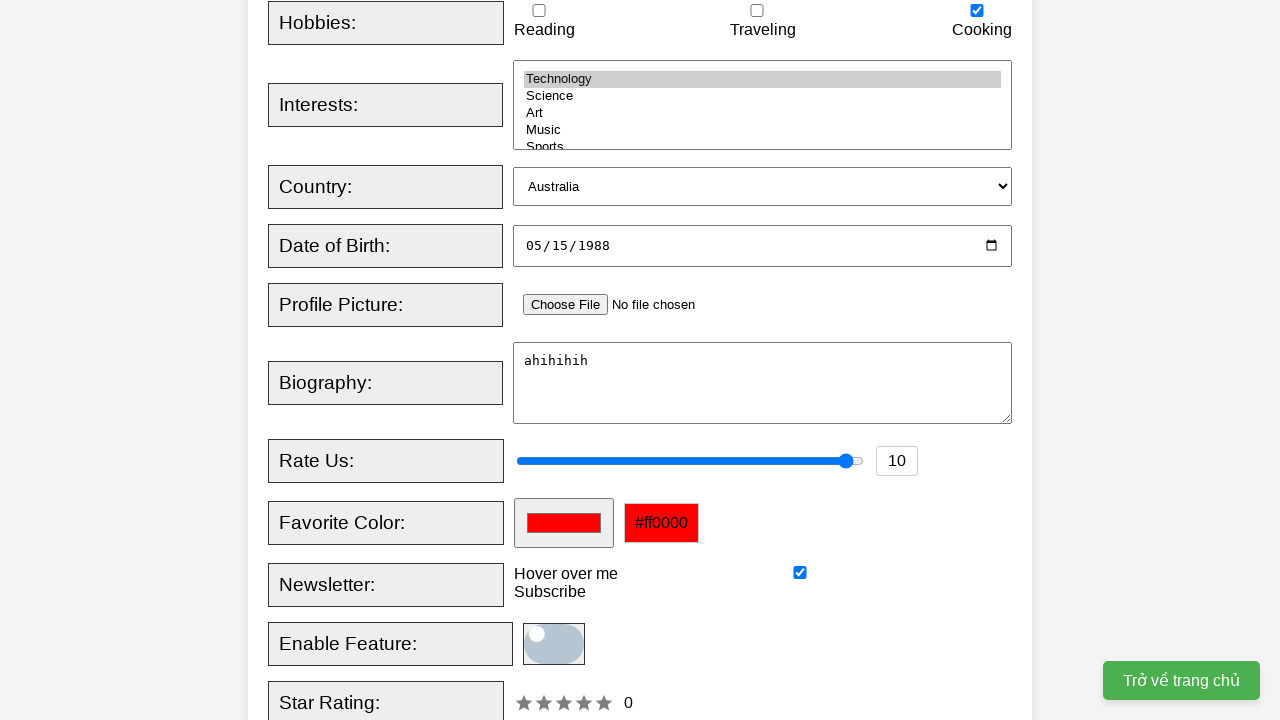

Clicked Register button to submit form at (528, 360) on xpath=//button[text()='Register']
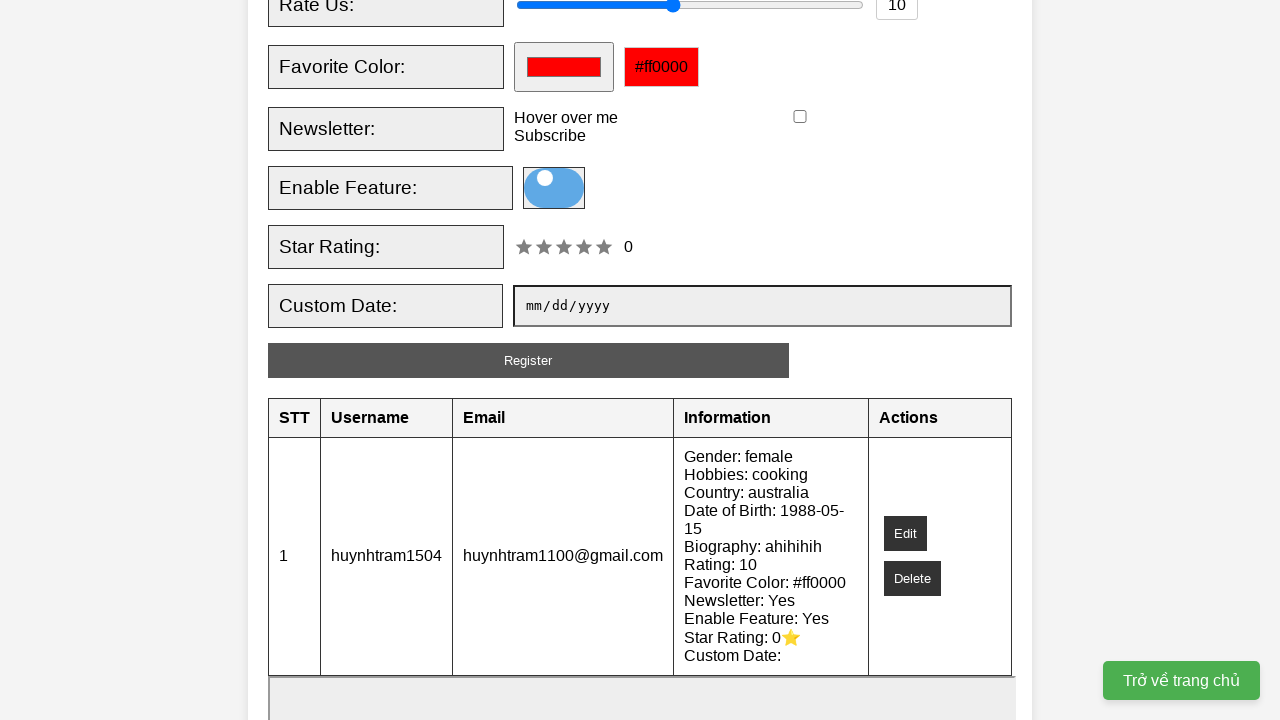

Results table loaded with submitted user data
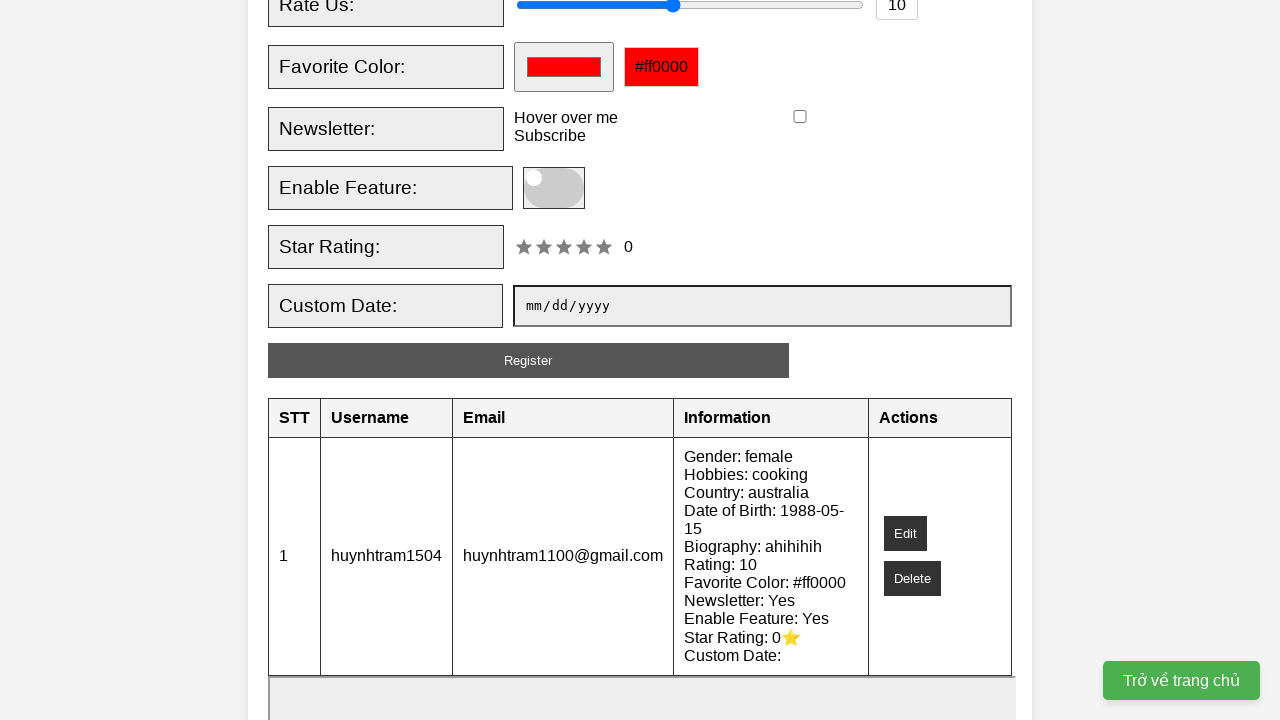

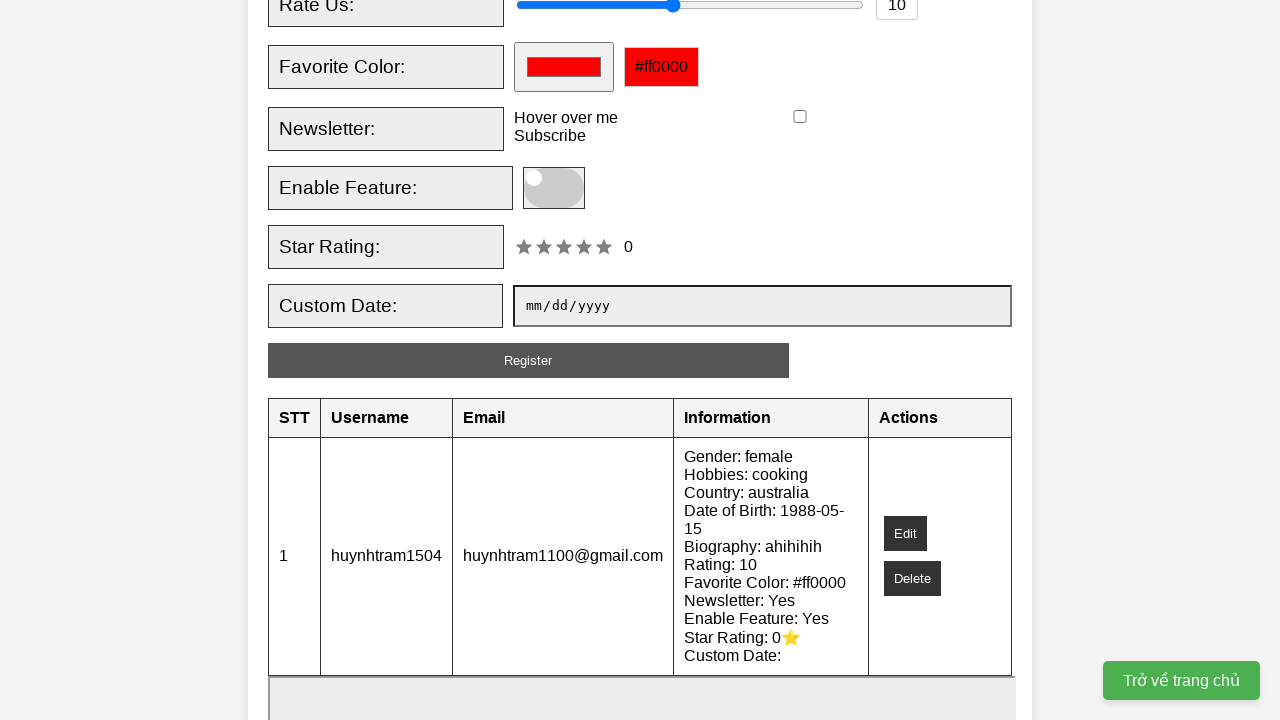